Tests navigation on UI Testing Playground by clicking on the "Dynamic ID" link option and verifying the page title contains the expected text

Starting URL: http://uitestingplayground.com/

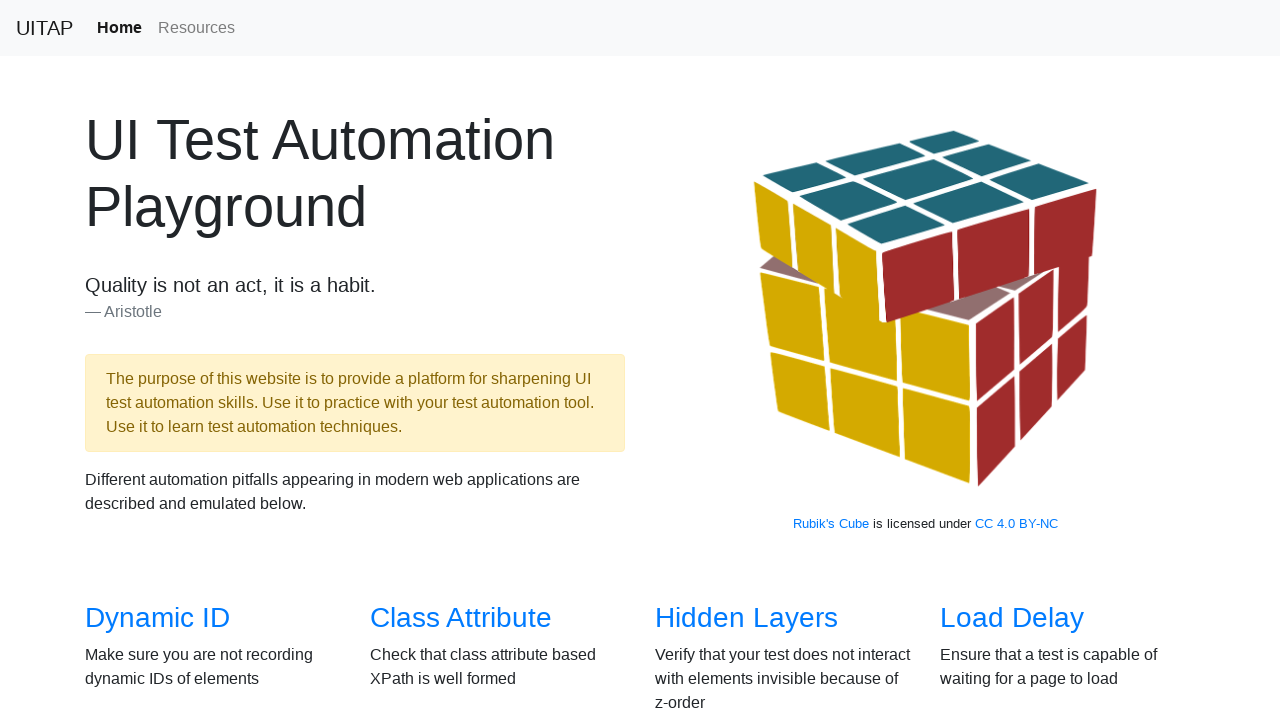

Clicked on the 'Dynamic ID' link option at (158, 618) on a:has-text('Dynamic ID')
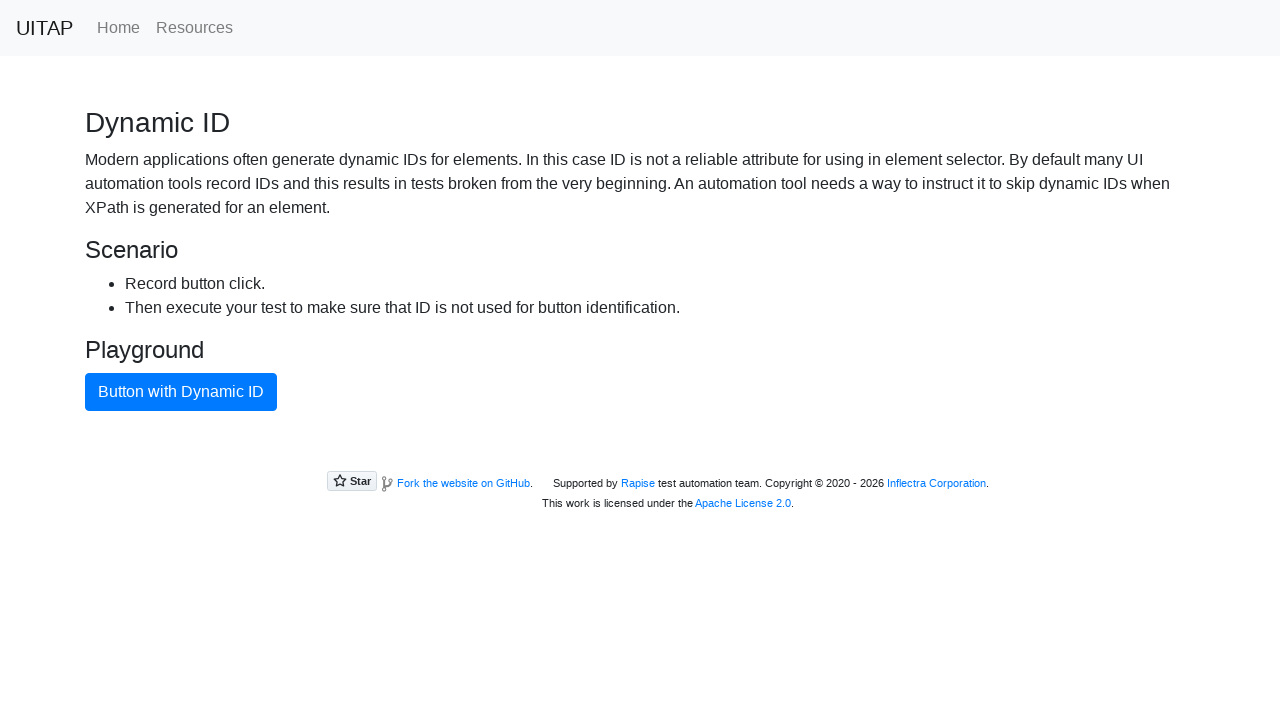

Waited for page to load (domcontentloaded state)
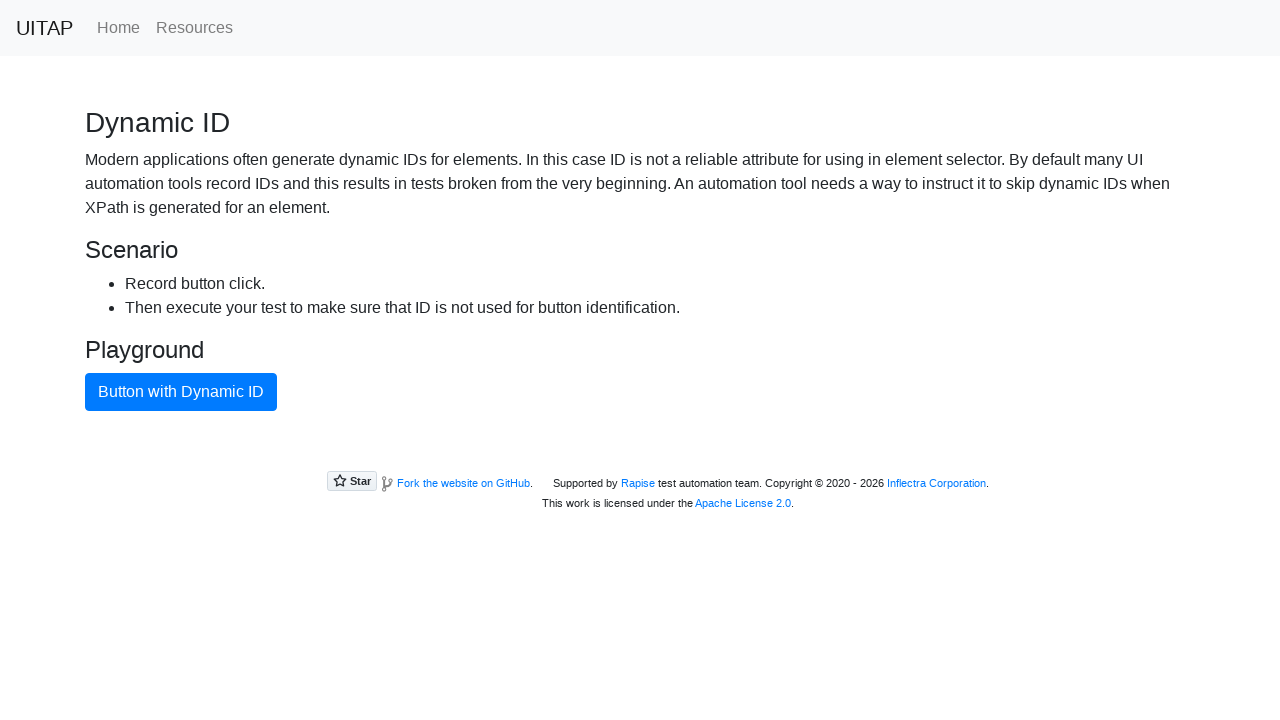

Retrieved page title: 'Dynamic ID'
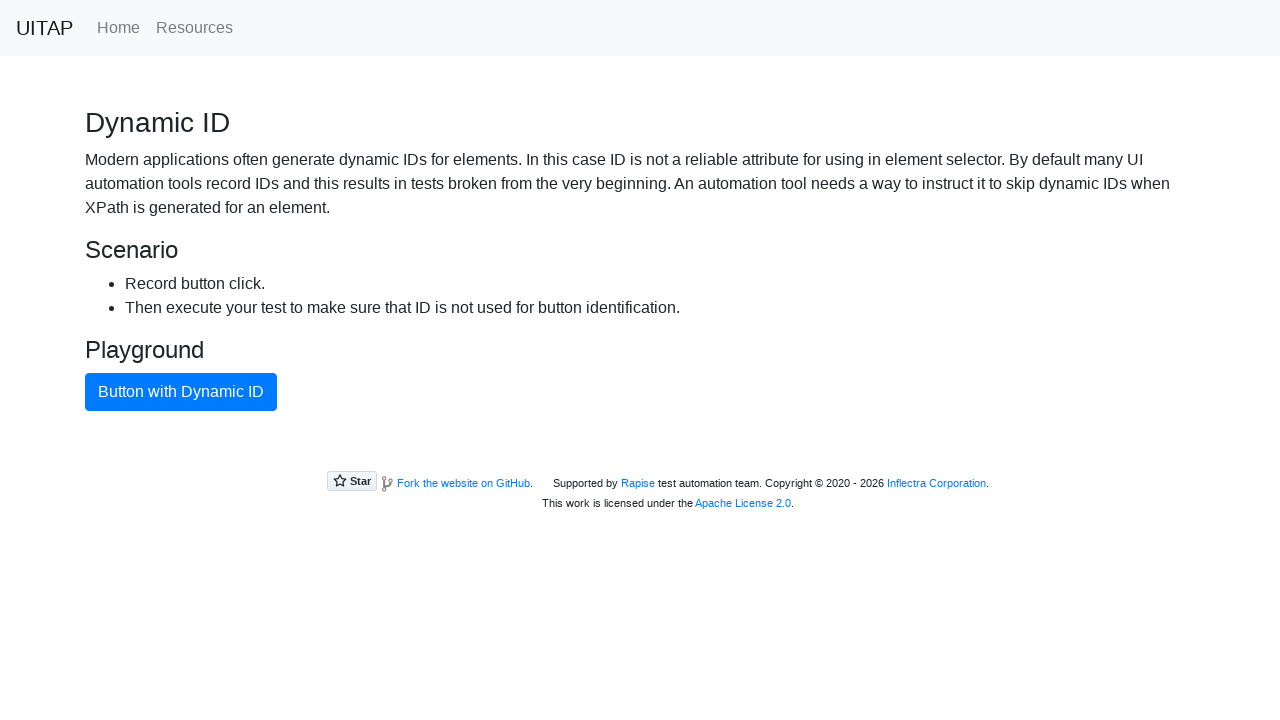

Verified that page title contains 'Dynamic ID'
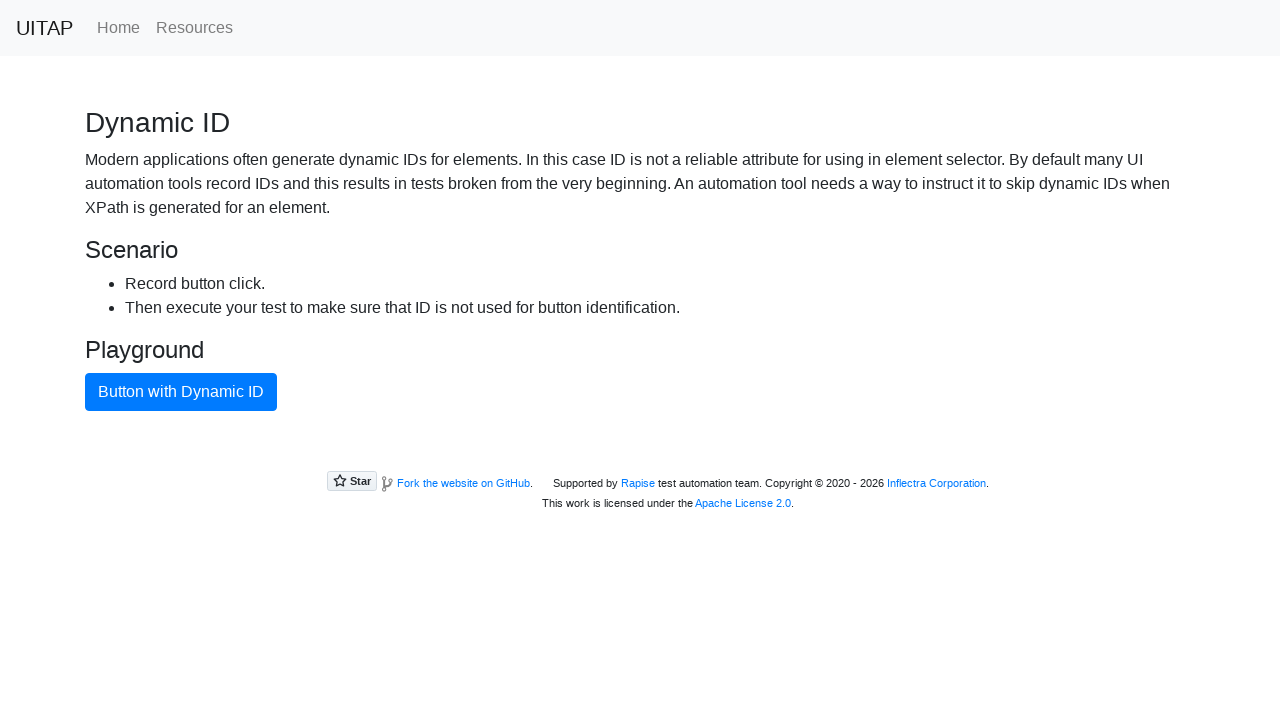

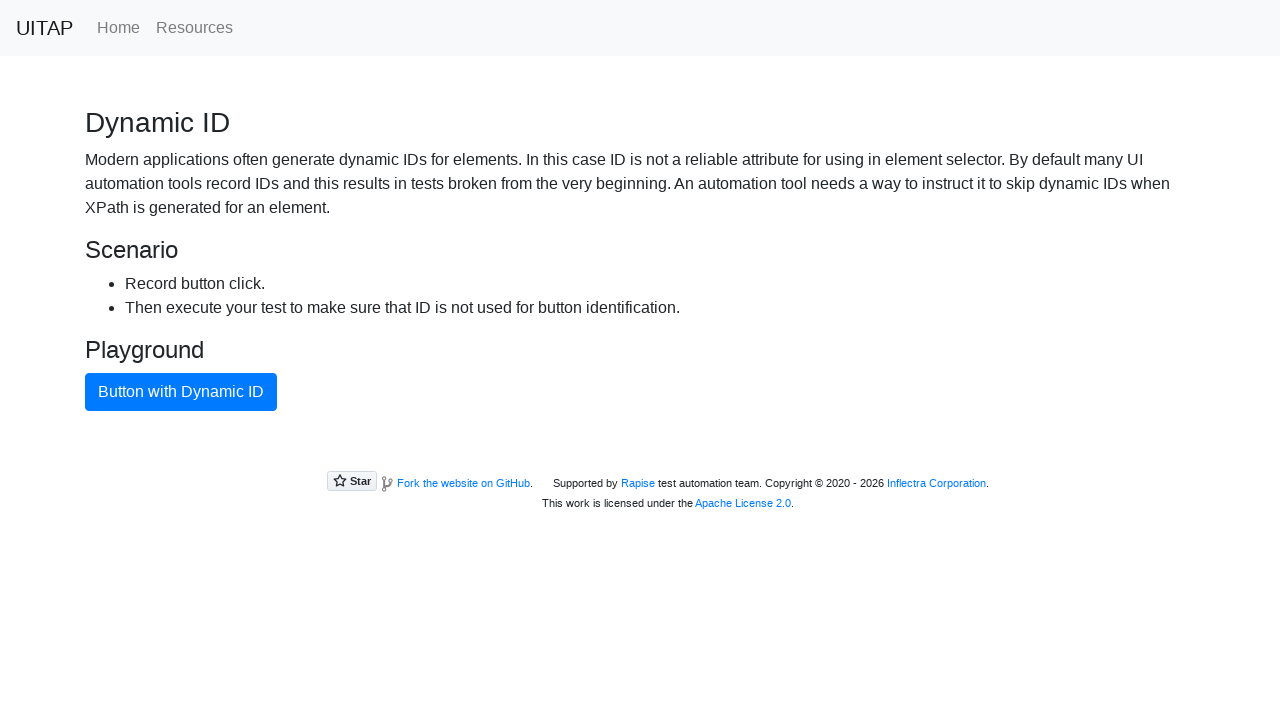